Tests drag and drop functionality along with context menu and double-click actions on a demo page

Starting URL: https://demo.automationtesting.in/Static.html

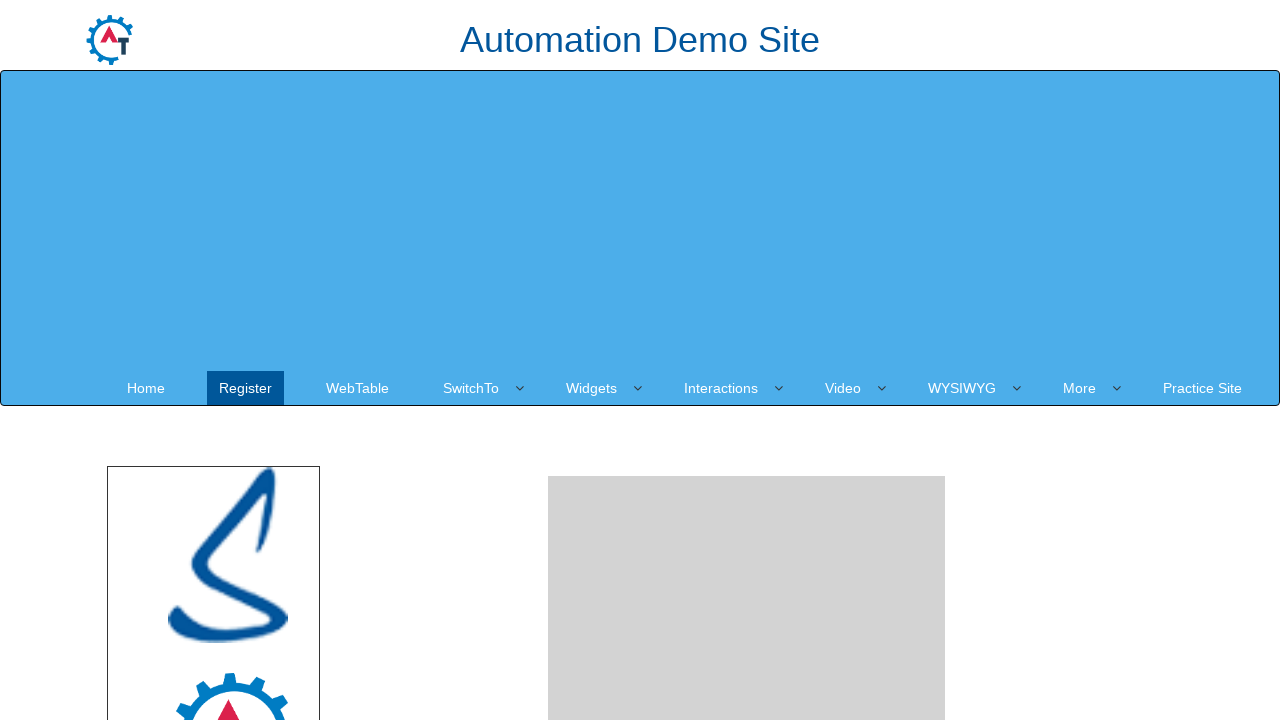

Located the draggable MongoDB logo element
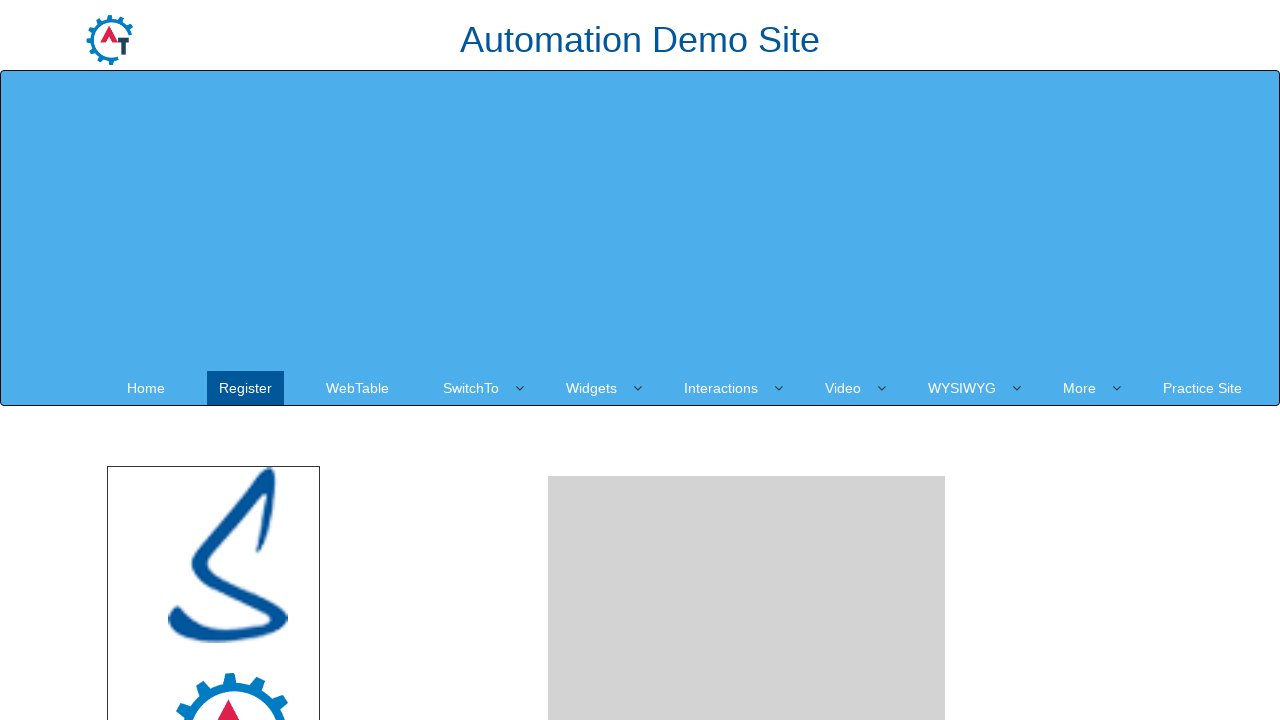

Located the drop target area
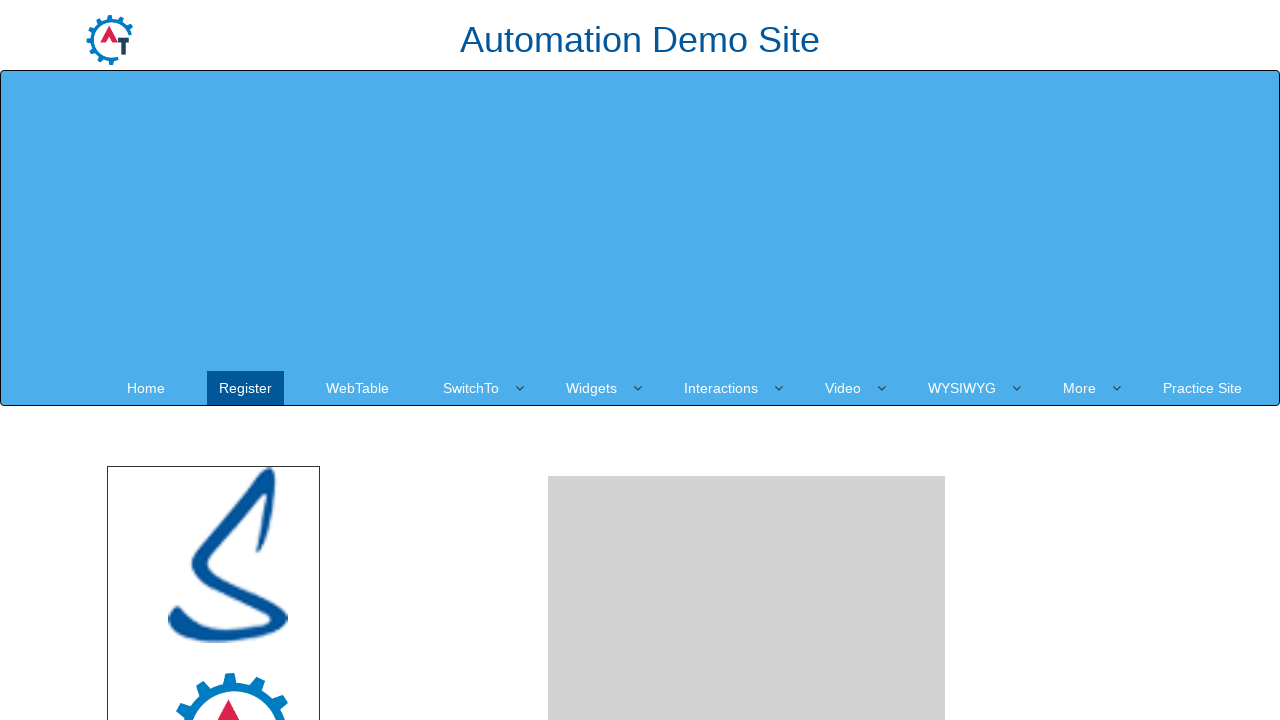

Dragged MongoDB logo to drop target area at (747, 481)
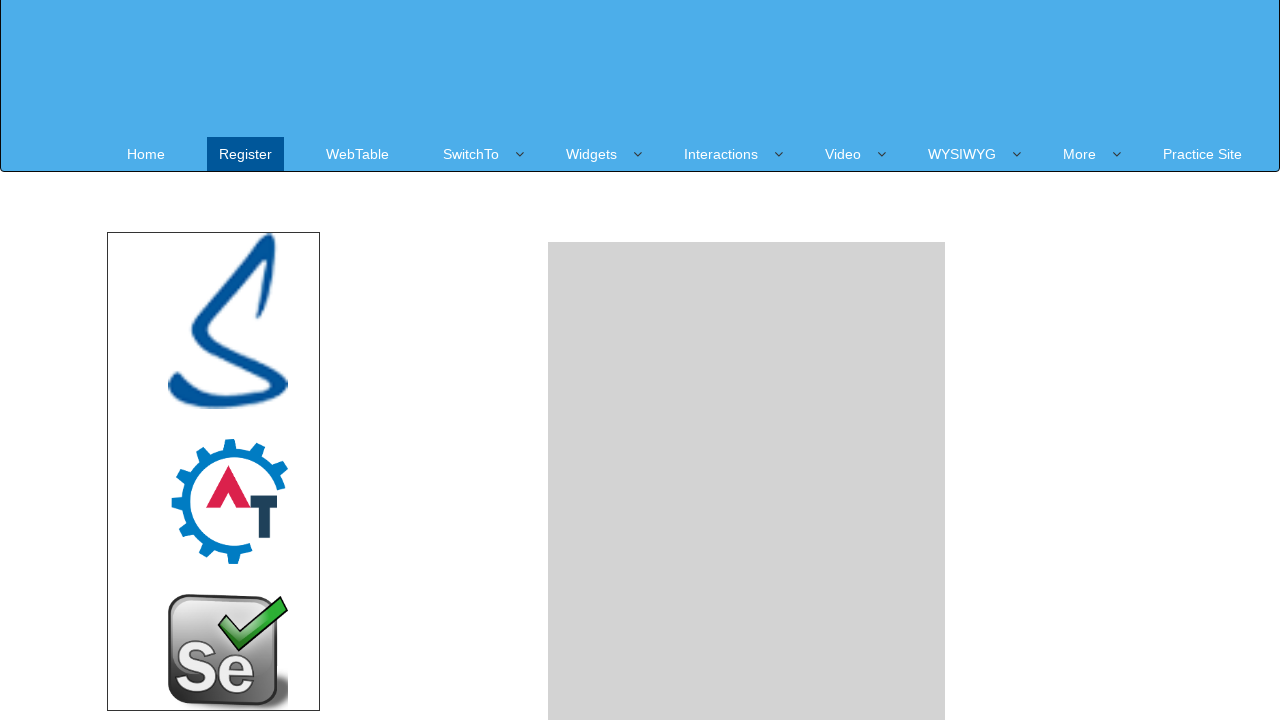

Located MongoDB logo for context menu action
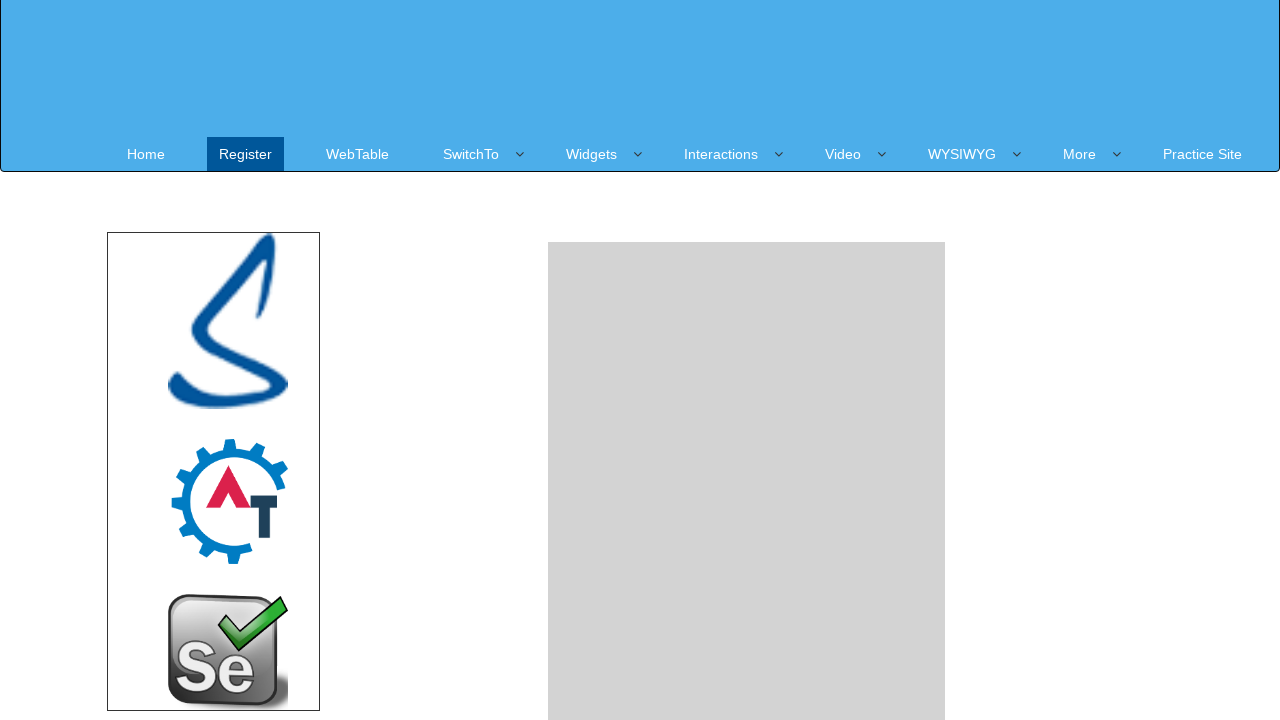

Right-clicked on MongoDB logo to open context menu at (228, 501) on img#mongo
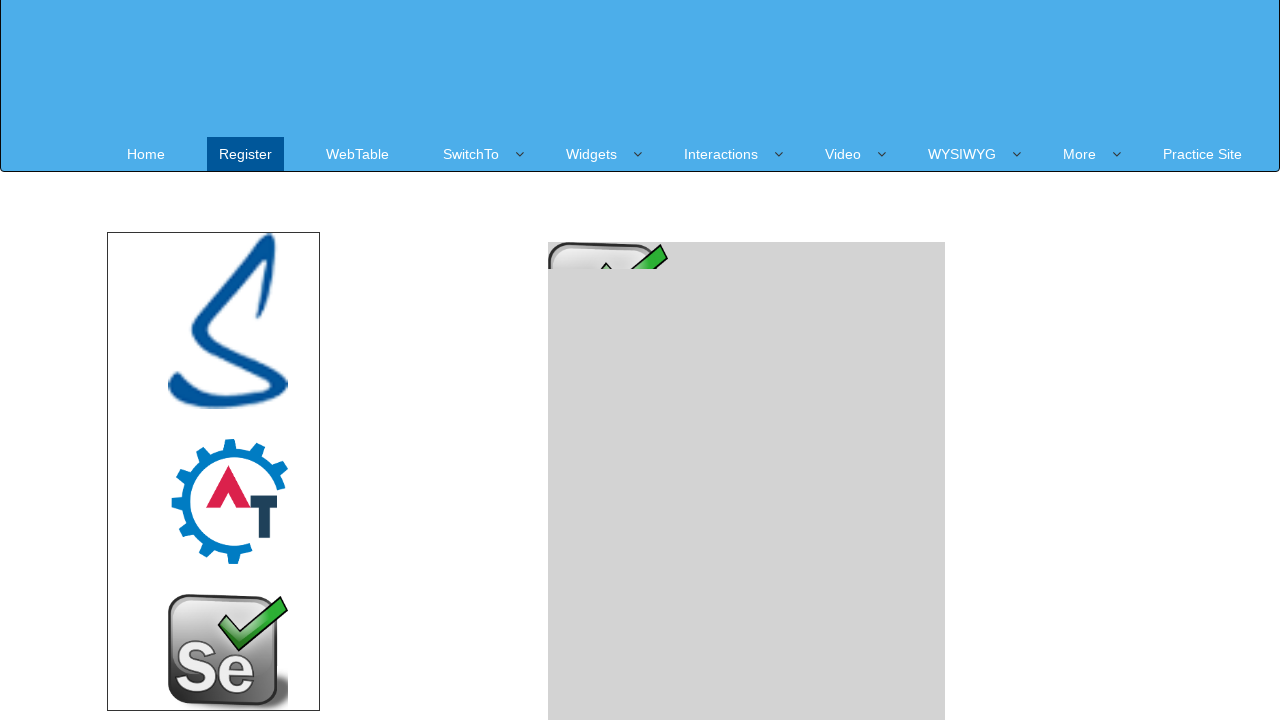

Double-clicked on MongoDB logo at (228, 501) on img#mongo
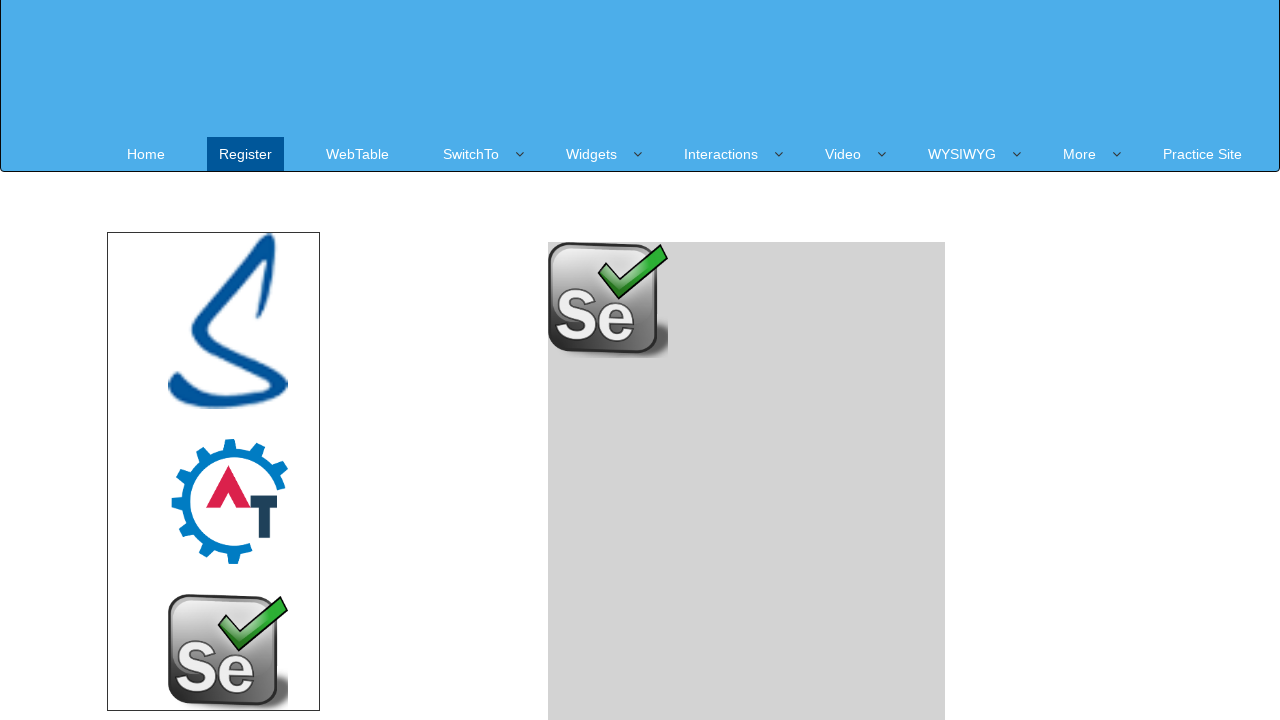

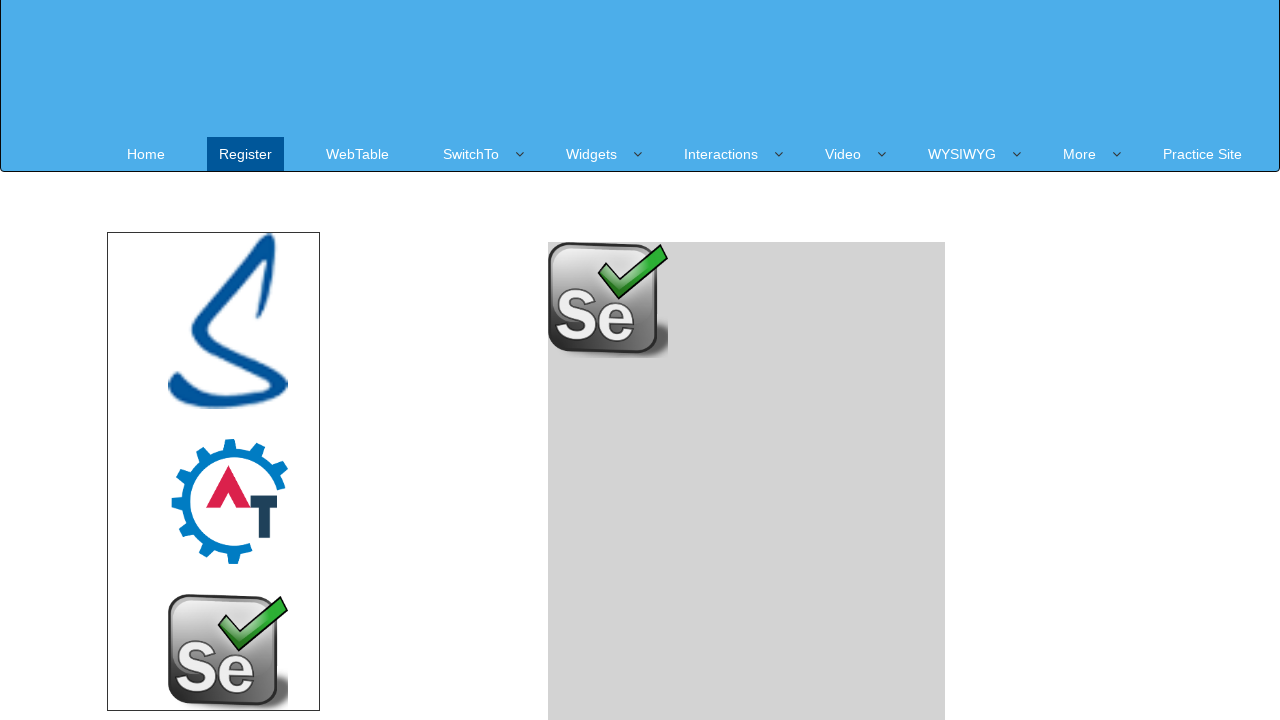